Verifies that the Home Depot homepage loads with the correct title "The Home Depot"

Starting URL: https://www.homedepot.com

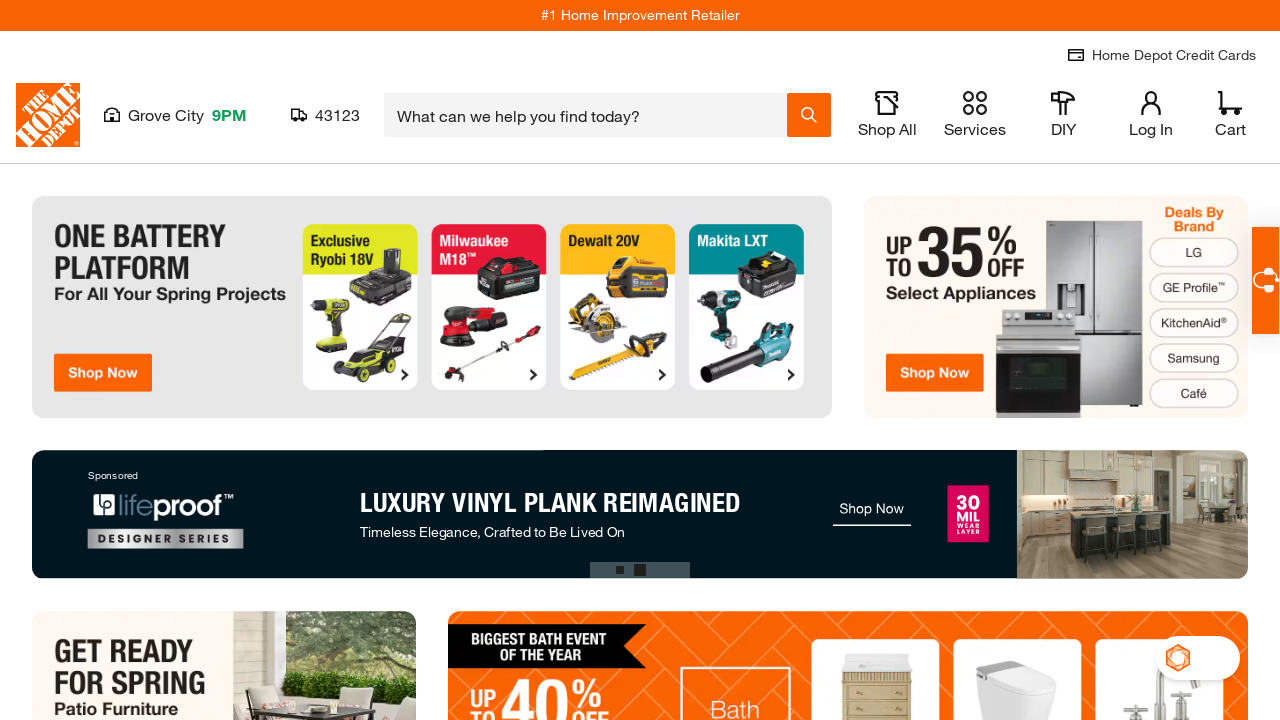

Navigated to Home Depot homepage
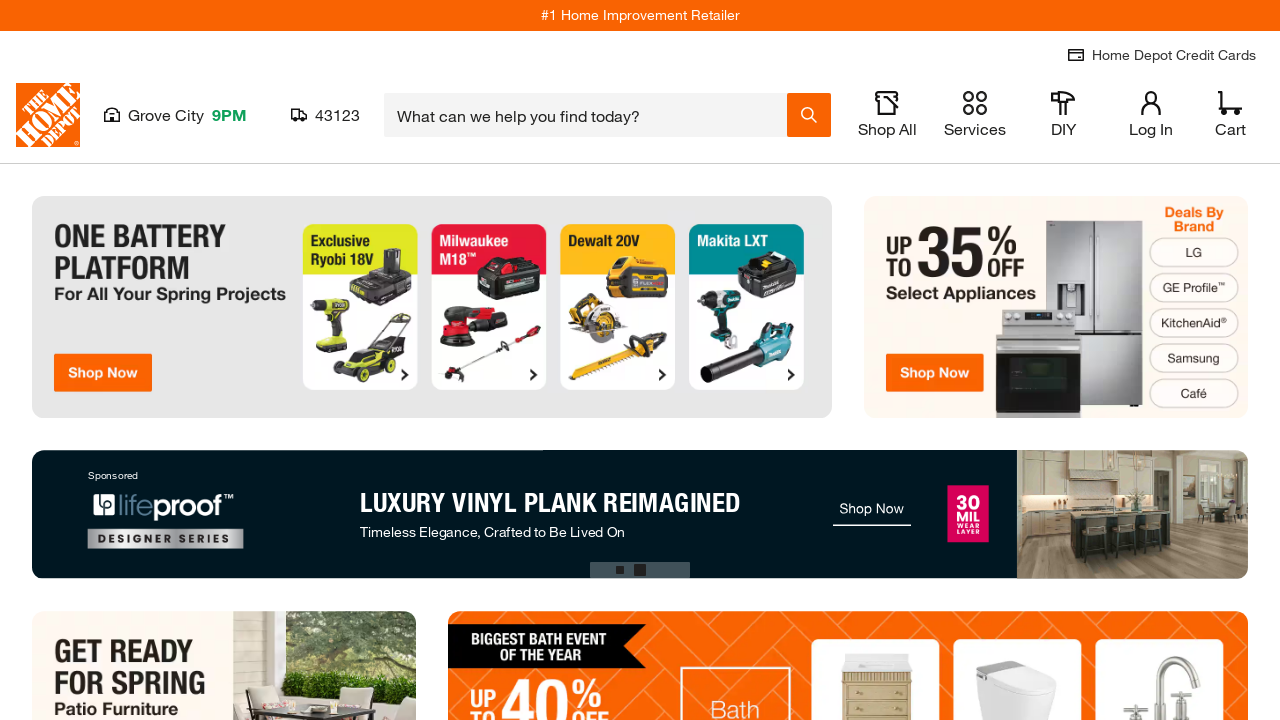

Verified page title is 'The Home Depot'
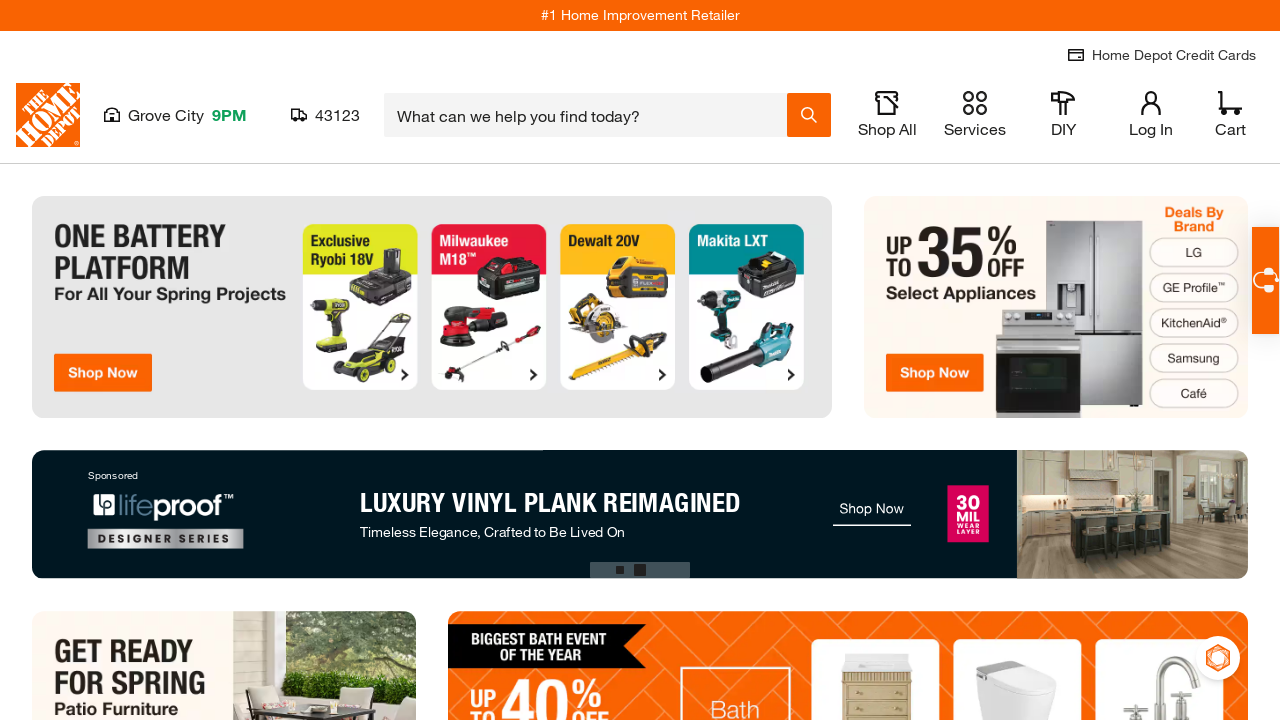

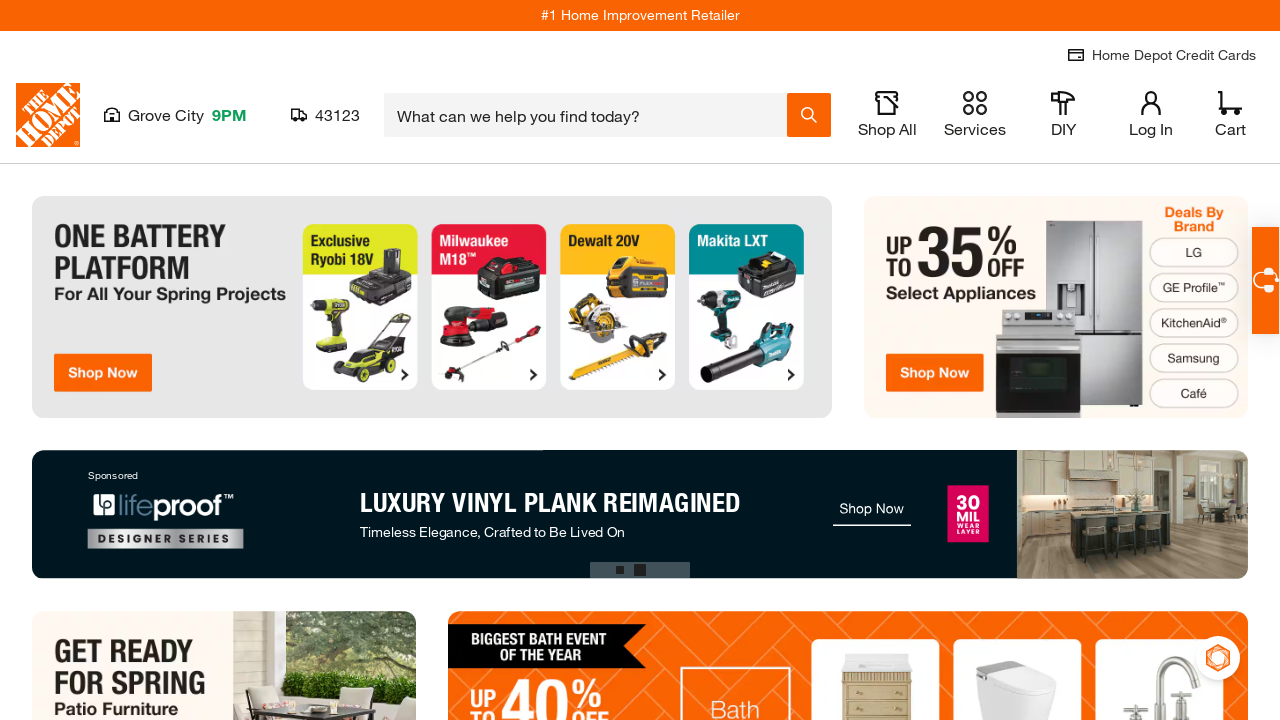